Tests the calculator.net multiplication functionality by entering 200, clicking multiply, entering 350, and verifying the calculation result is displayed.

Starting URL: https://www.calculator.net/

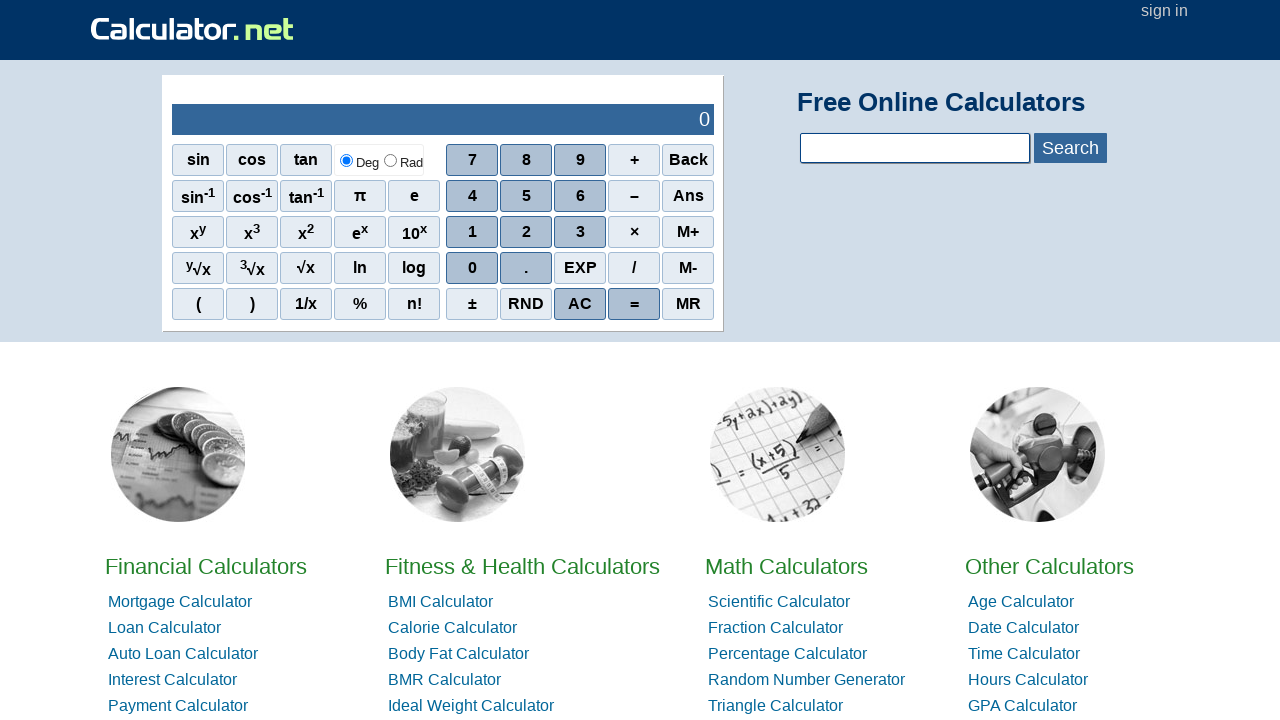

Navigated to calculator.net homepage
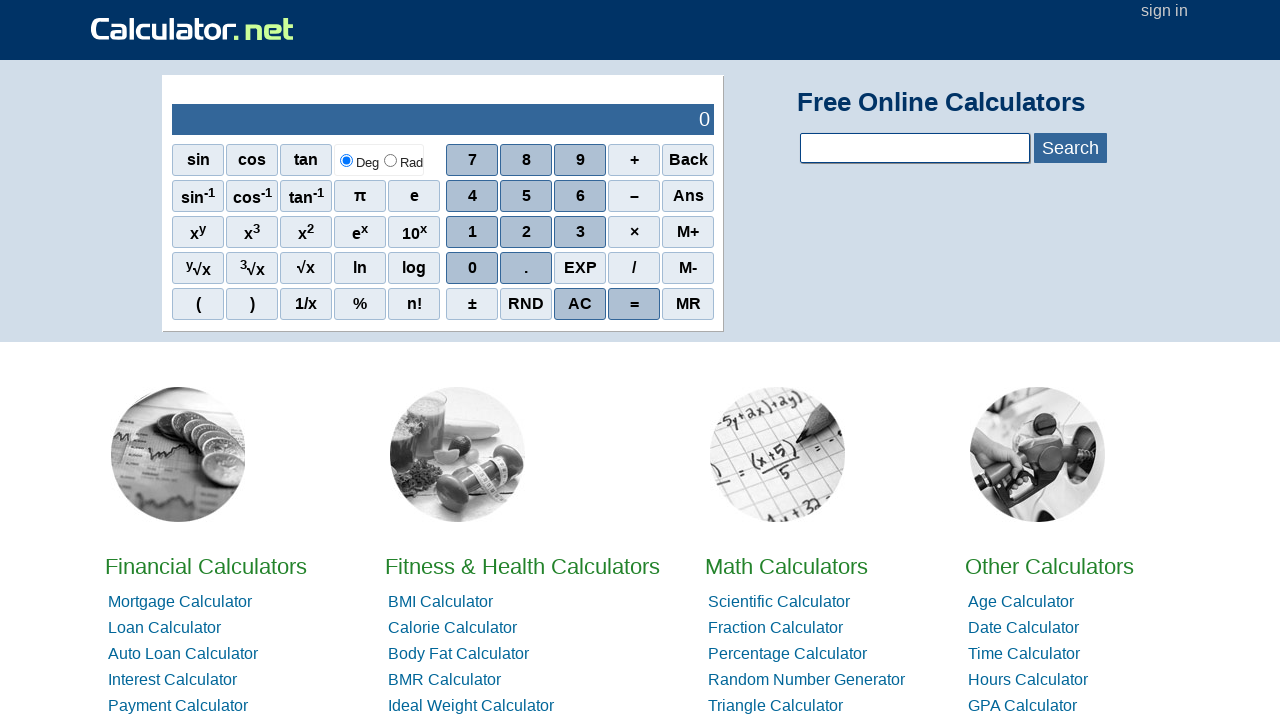

Clicked digit 2 at (526, 232) on span[onclick="r(2)"]
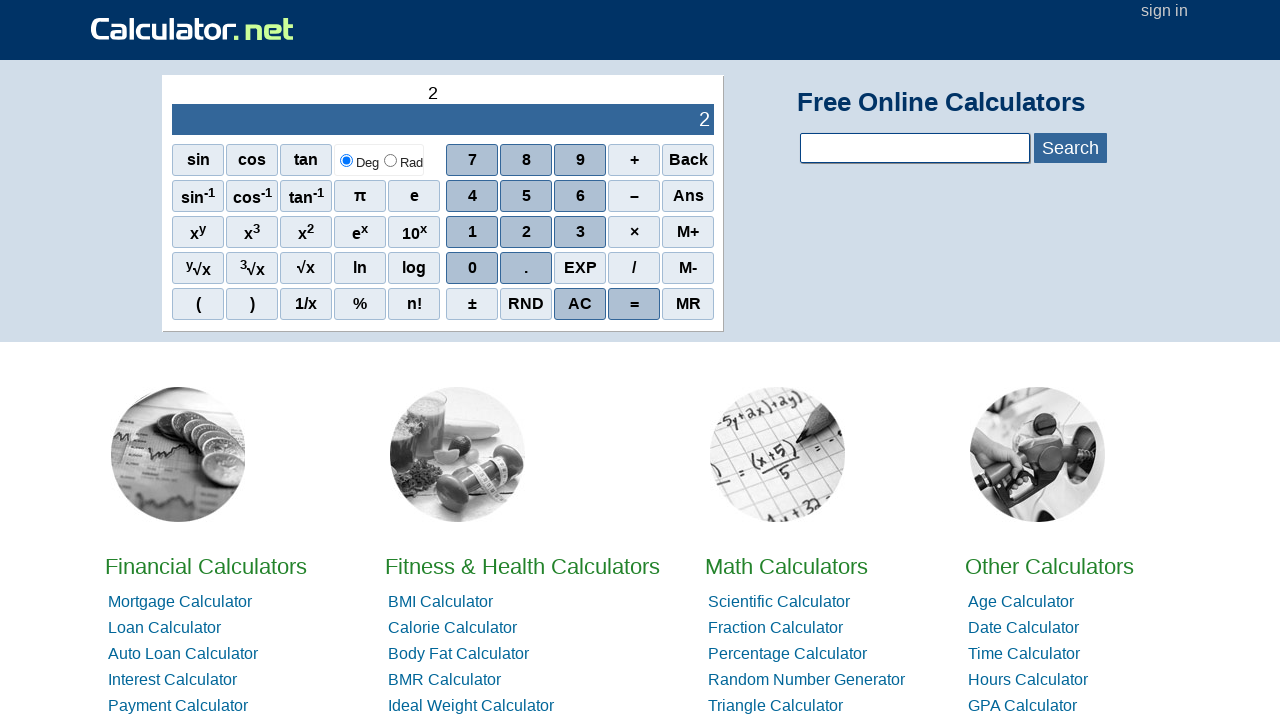

Clicked digit 0 at (472, 268) on span[onclick="r(0)"]
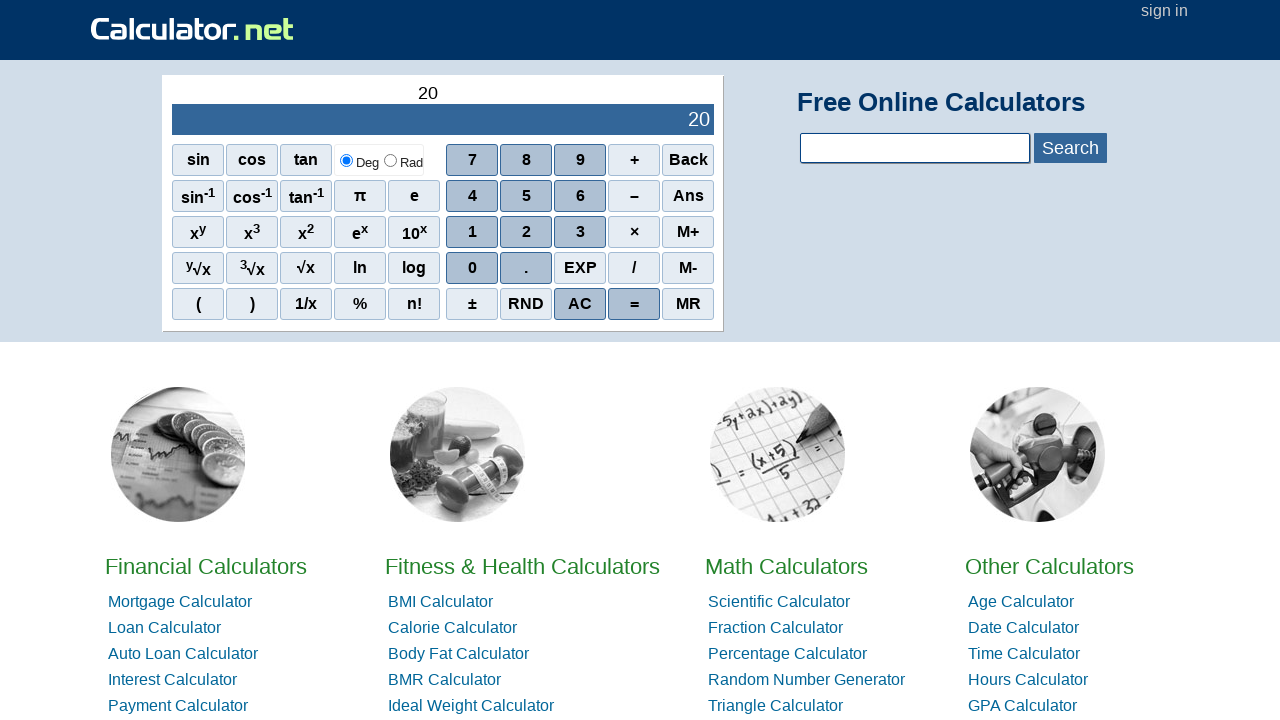

Clicked digit 0 again - entered 200 at (472, 268) on span[onclick="r(0)"]
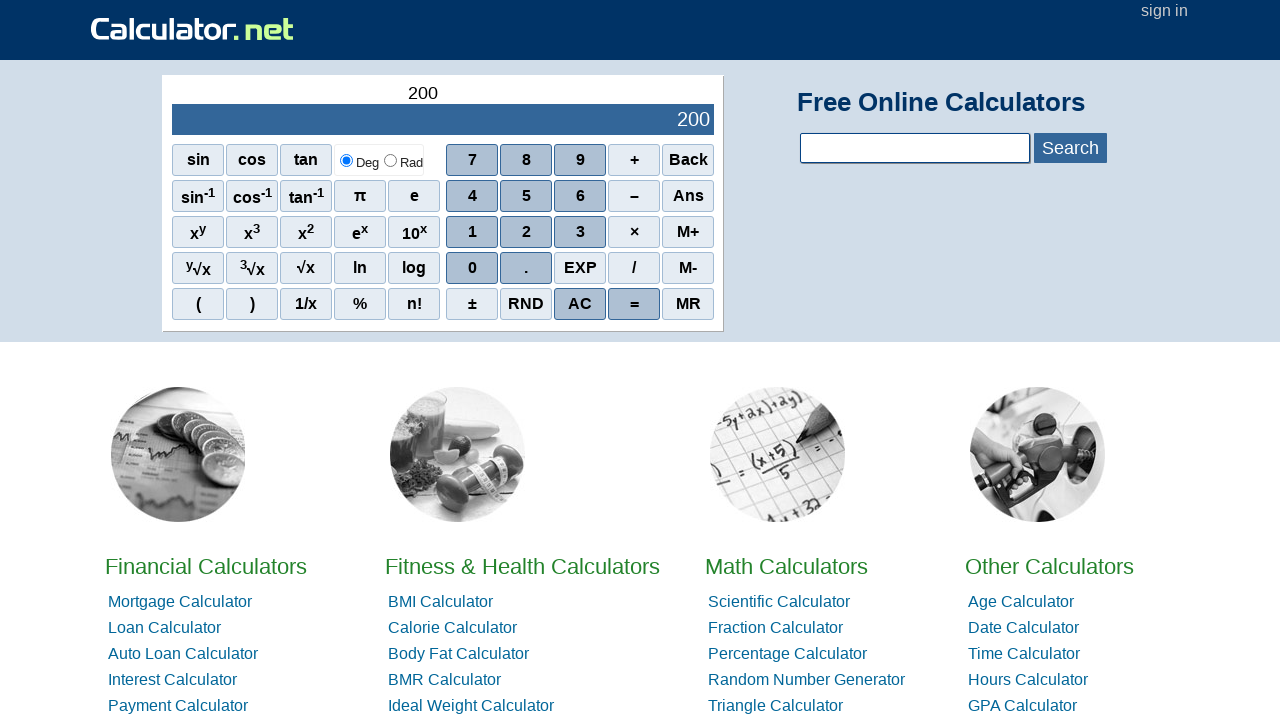

Clicked multiplication operator at (634, 232) on span.sciop:has-text('×')
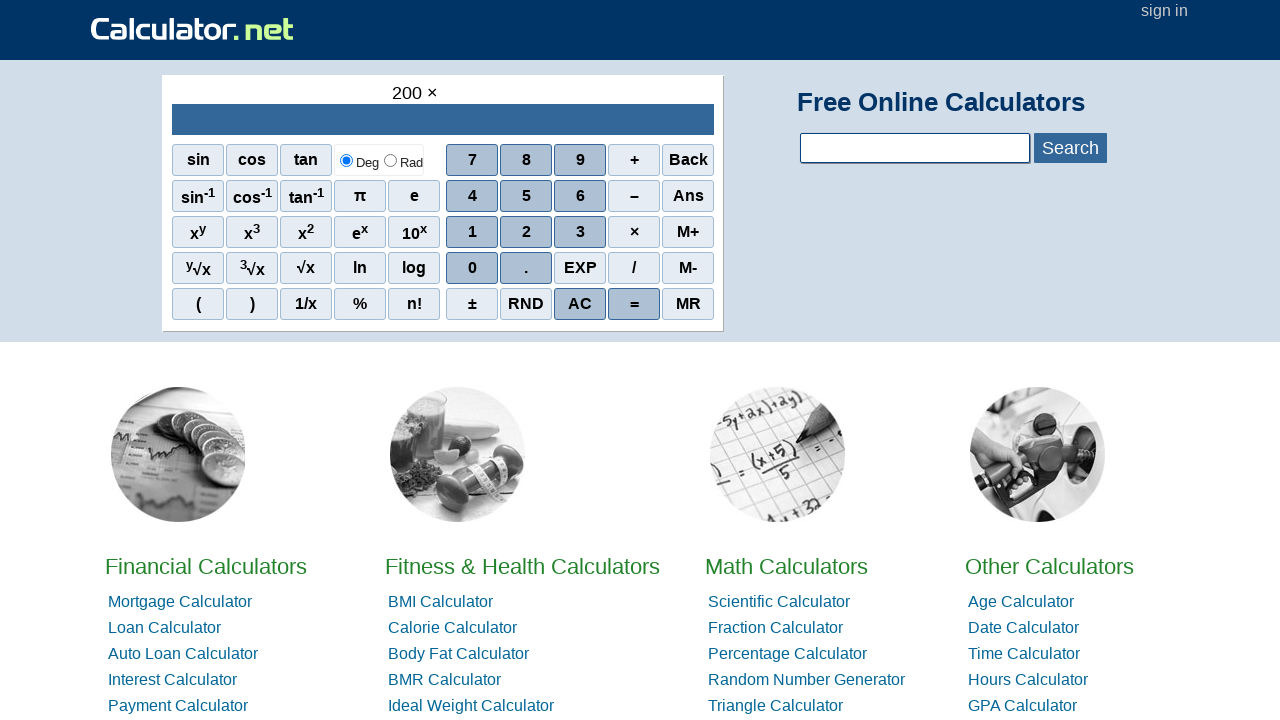

Clicked digit 3 at (580, 232) on span[onclick="r(3)"]
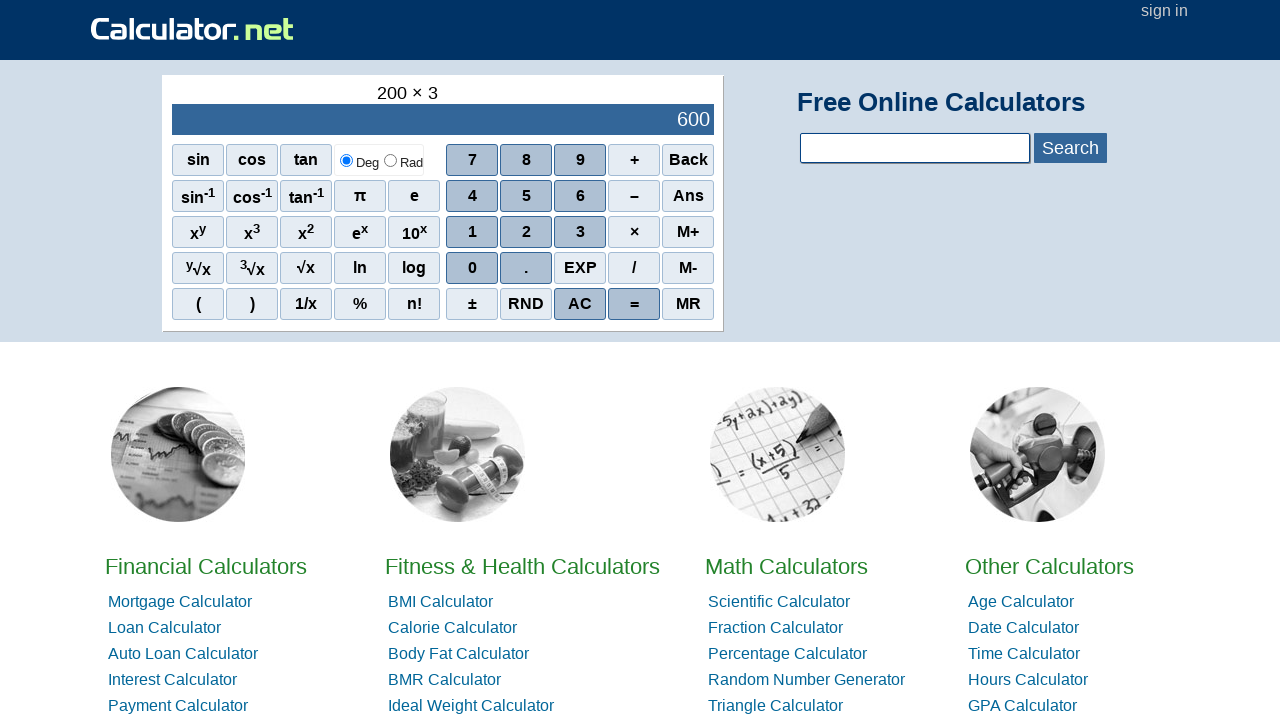

Clicked digit 5 at (526, 196) on span[onclick="r(5)"]
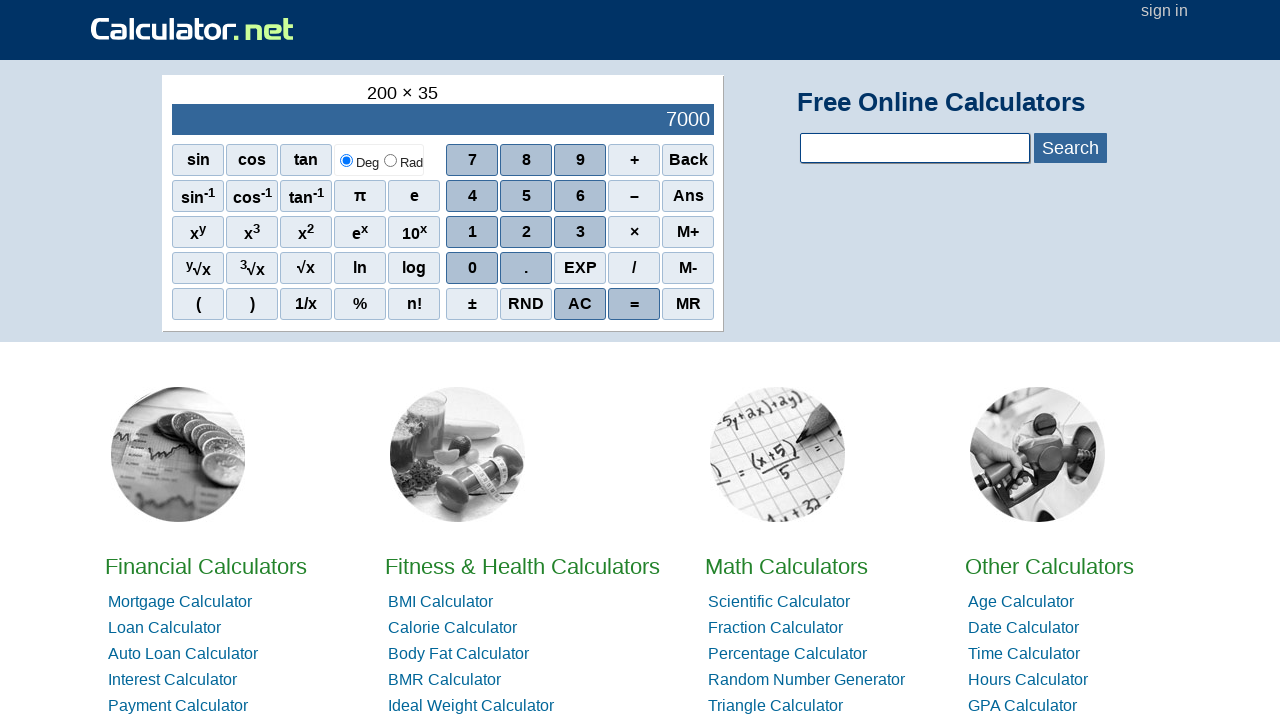

Clicked digit 0 - entered 350 at (472, 268) on span[onclick="r(0)"]
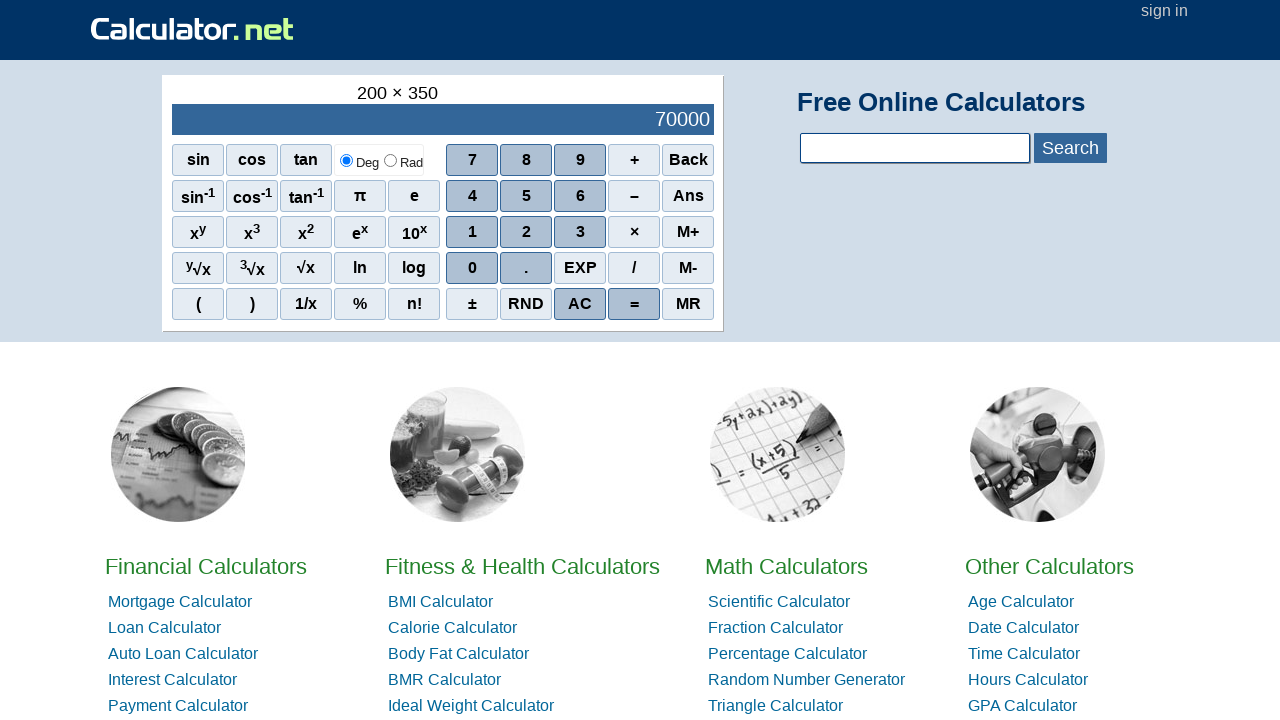

Result output element loaded and displayed
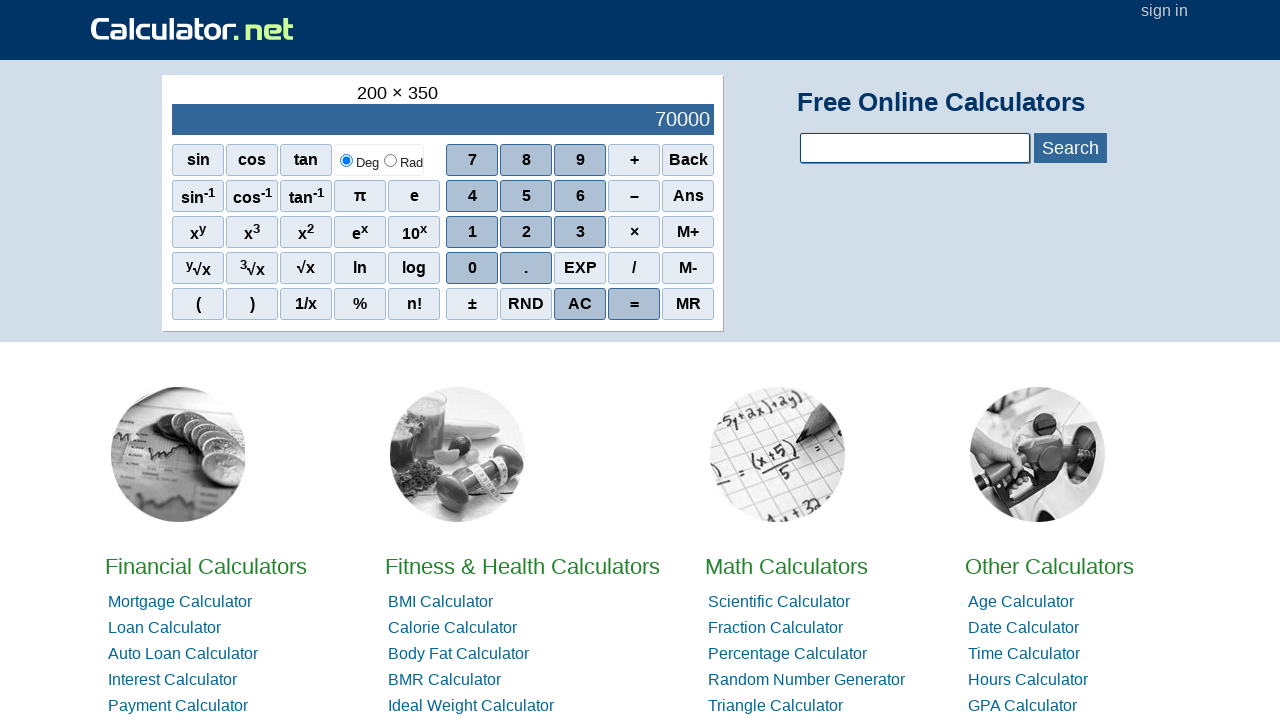

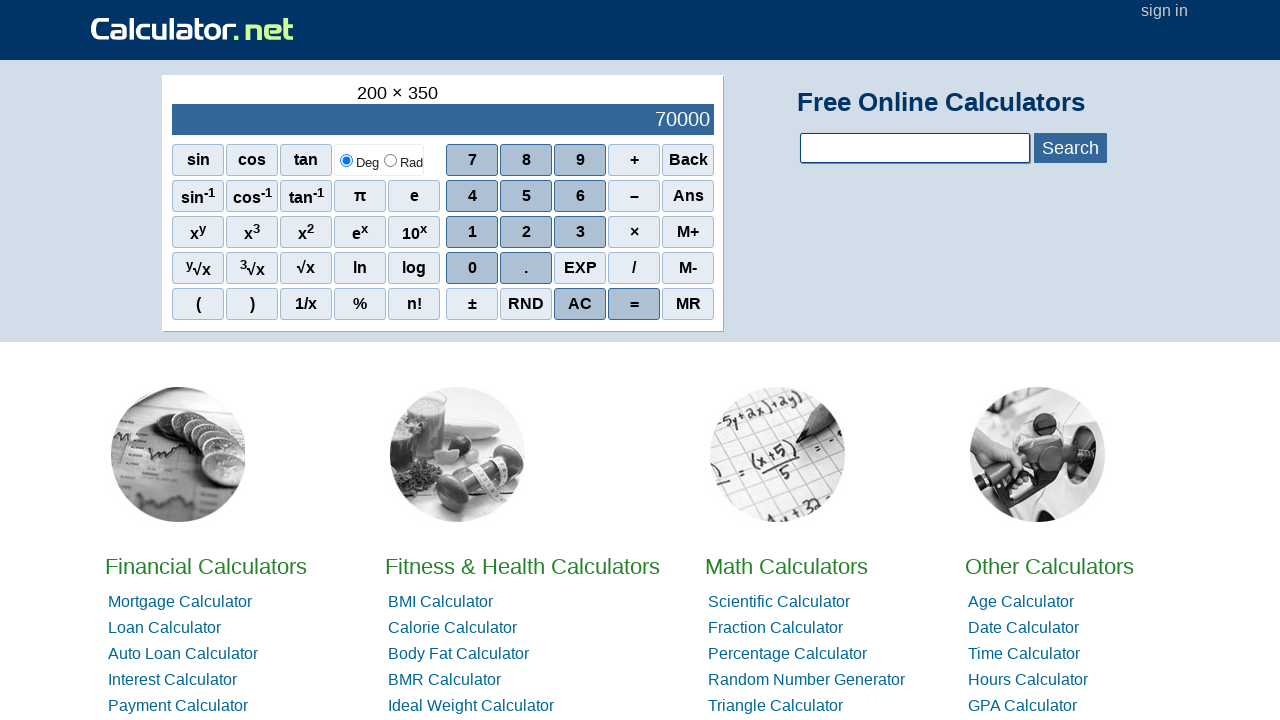